Tests registration form validation by entering an invalid email format and verifying the email error message is displayed.

Starting URL: https://alada.vn/tai-khoan/dang-ky.html

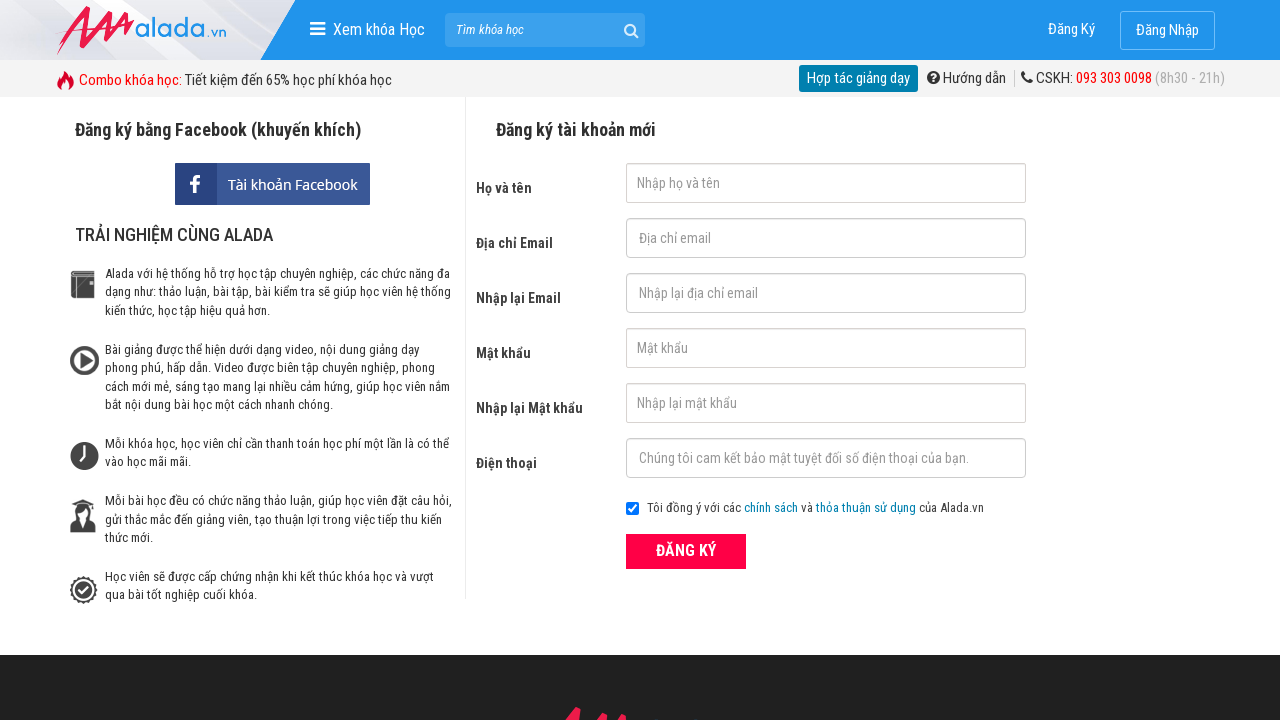

Filled first name field with 'John Wick' on #txtFirstname
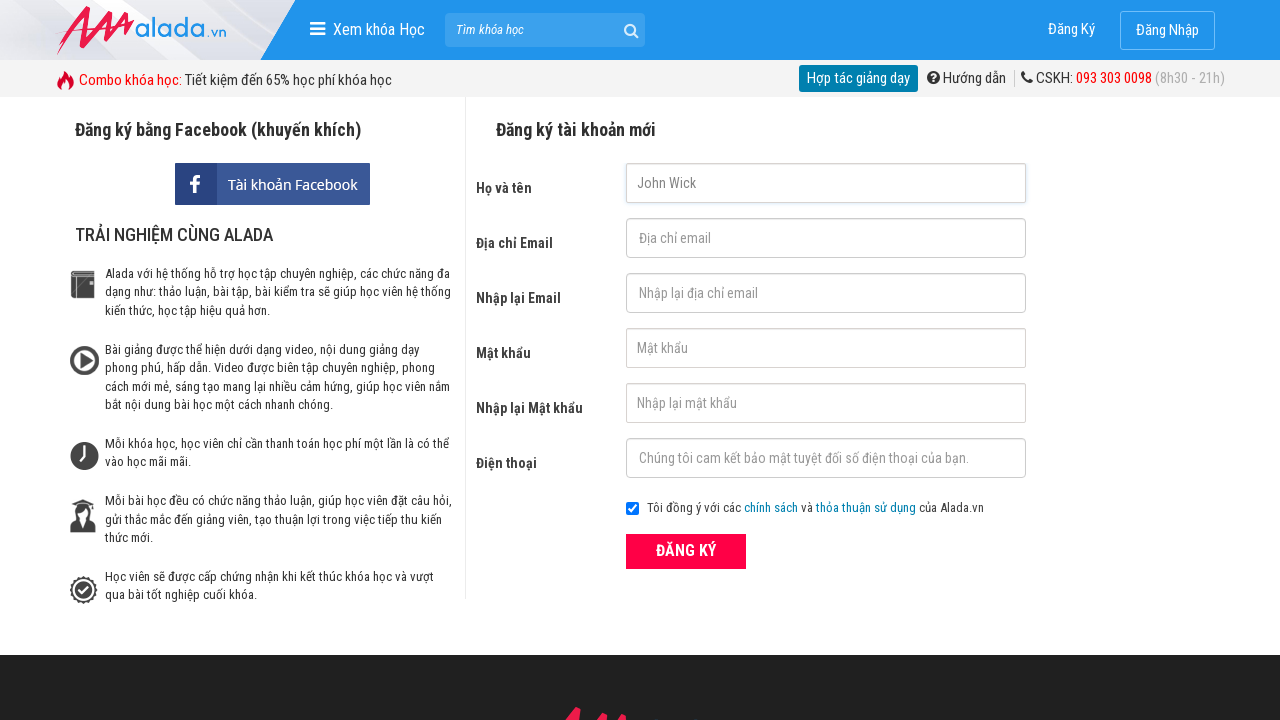

Filled email field with invalid format '123@123@345' on #txtEmail
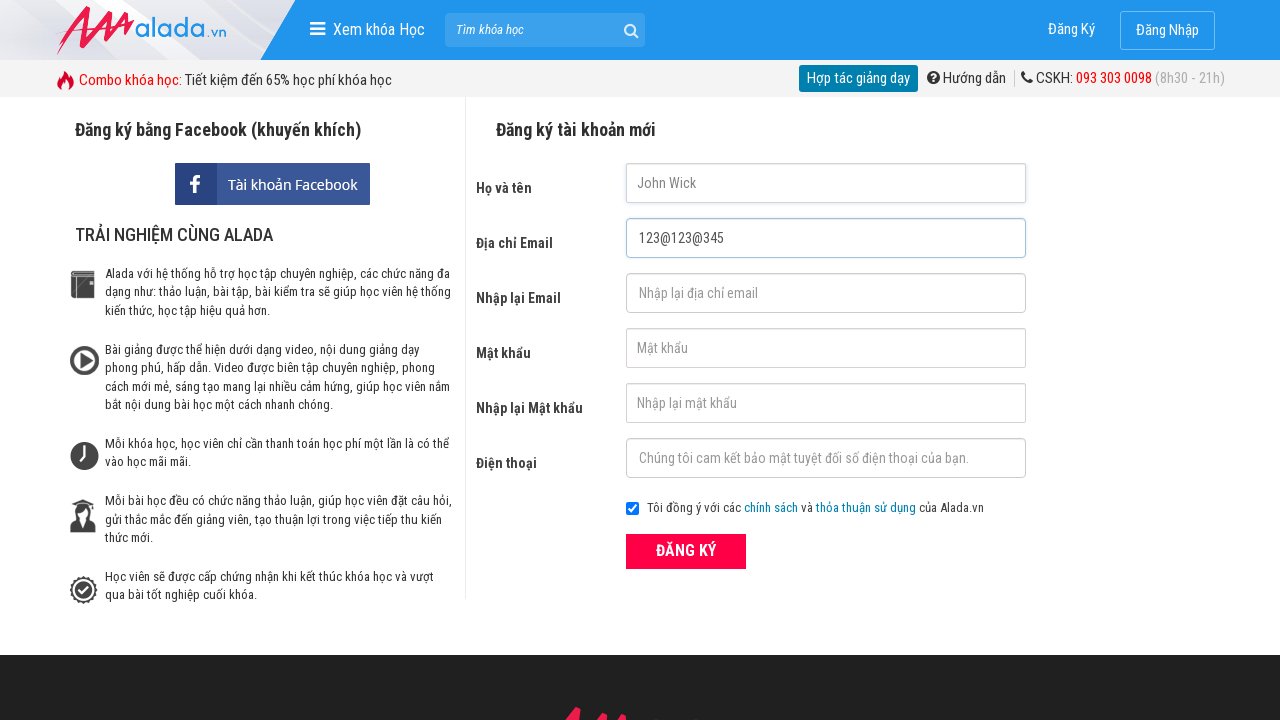

Filled confirm email field with '123@123@345' on #txtCEmail
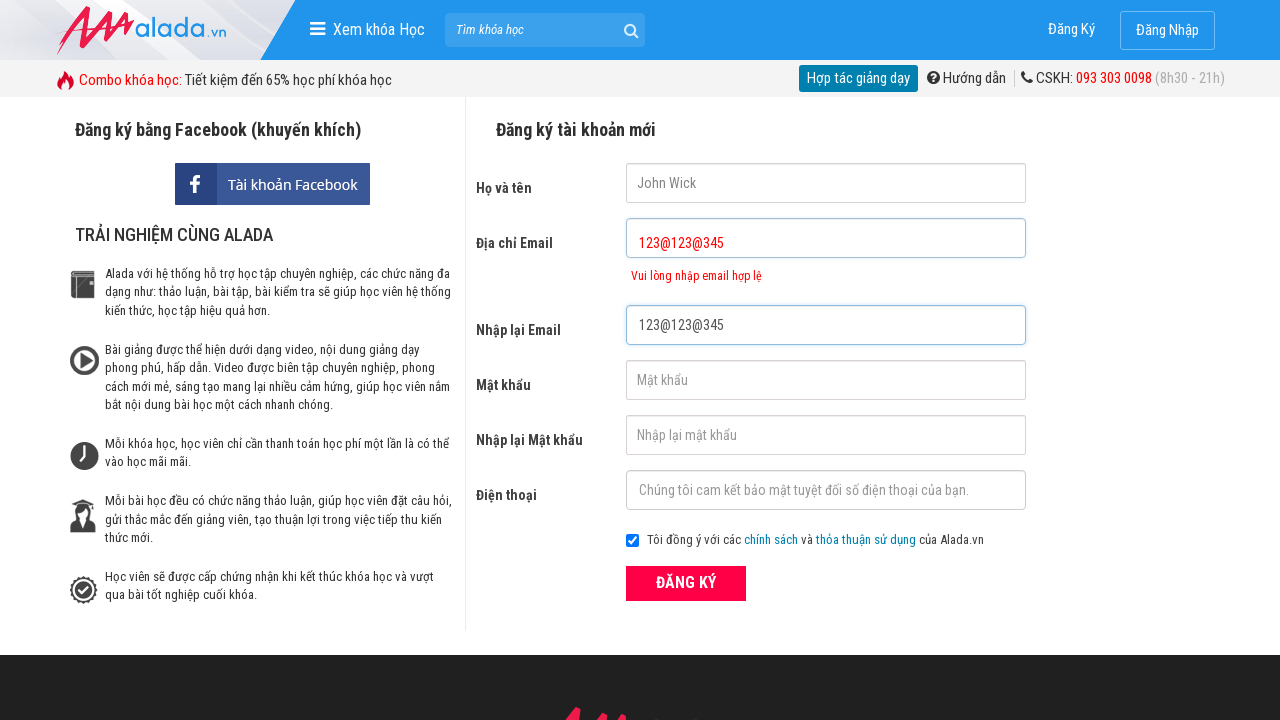

Filled password field with '123456' on #txtPassword
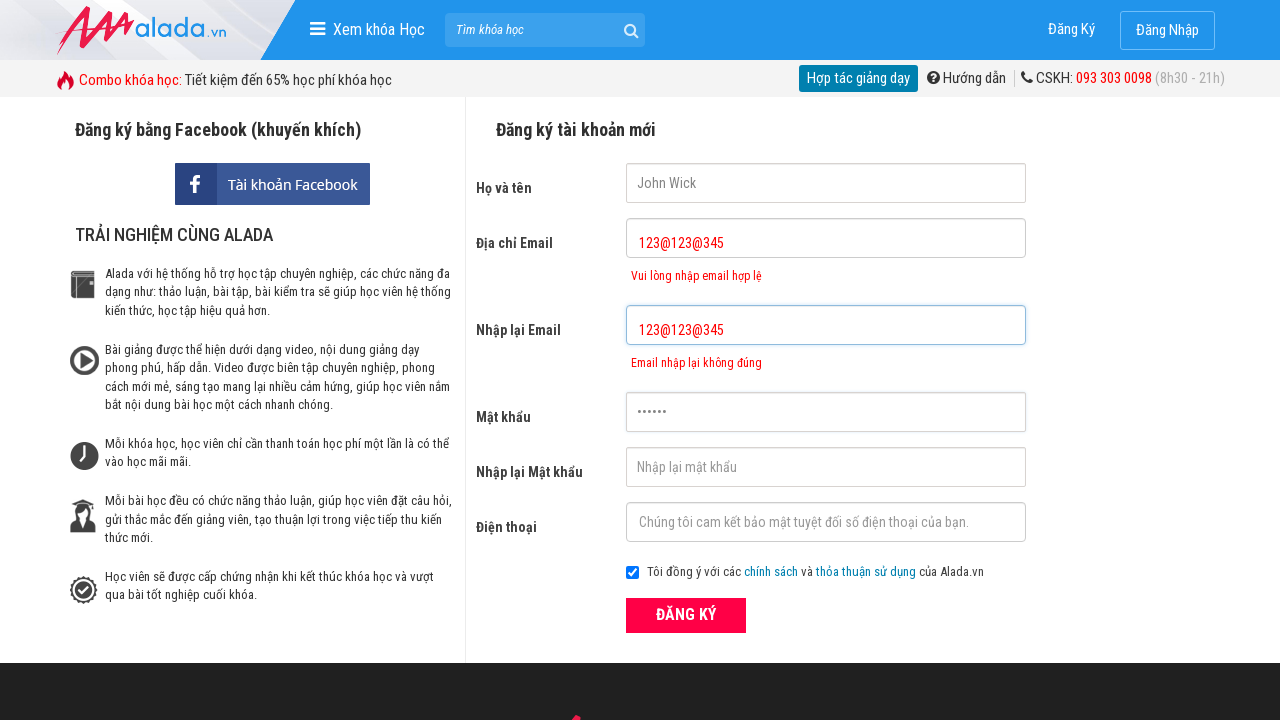

Filled confirm password field with '123456' on #txtCPassword
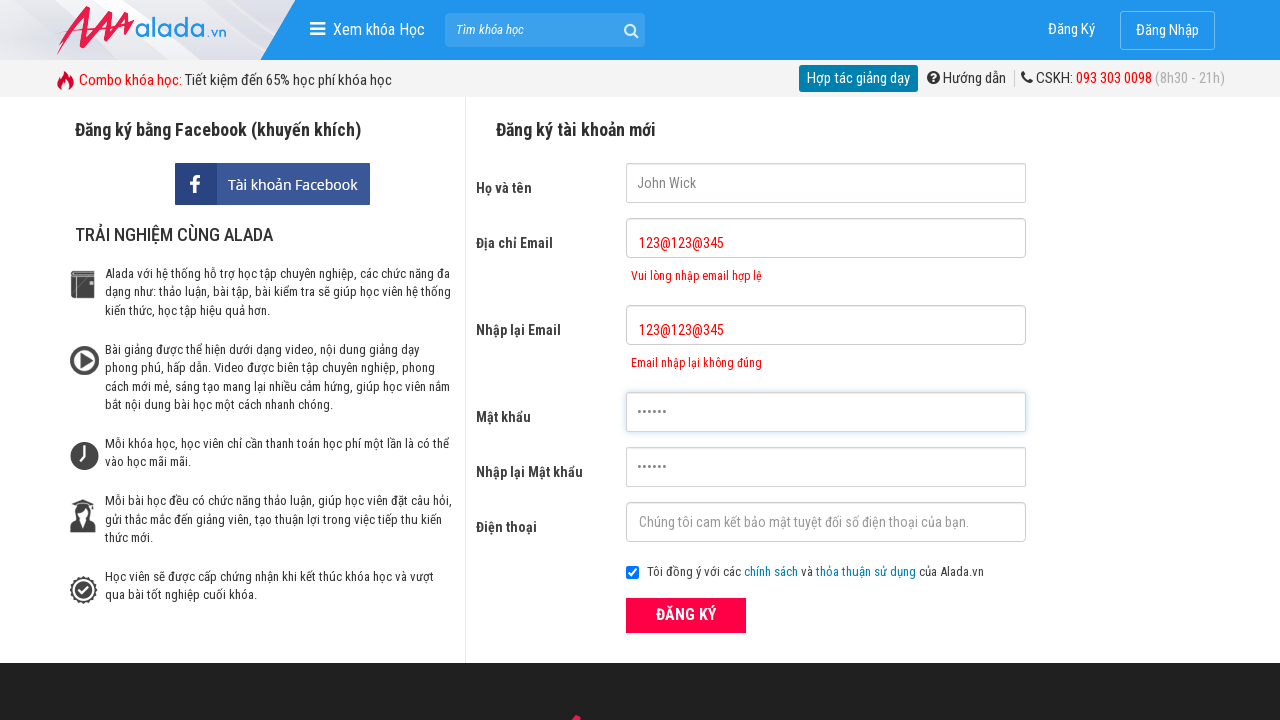

Filled phone field with '0932658717' on #txtPhone
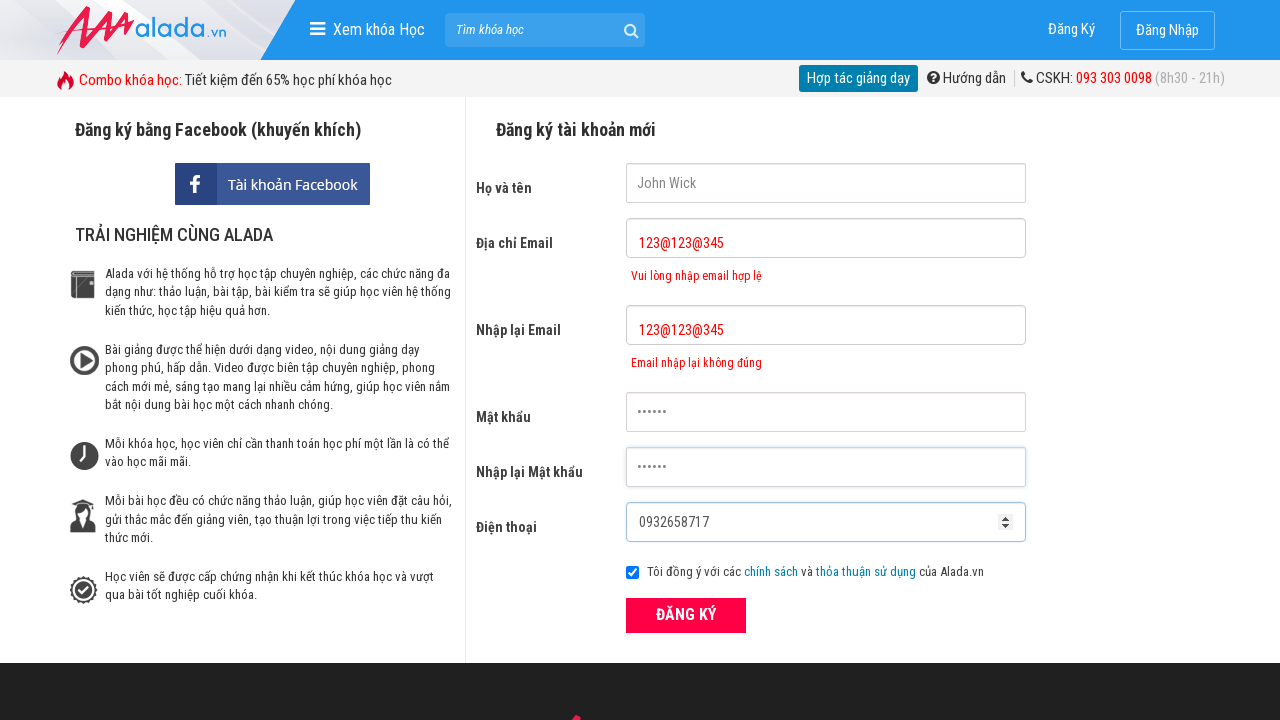

Clicked the register button at (686, 615) on xpath=//form[@id='frmLogin']//button[text()='ĐĂNG KÝ']
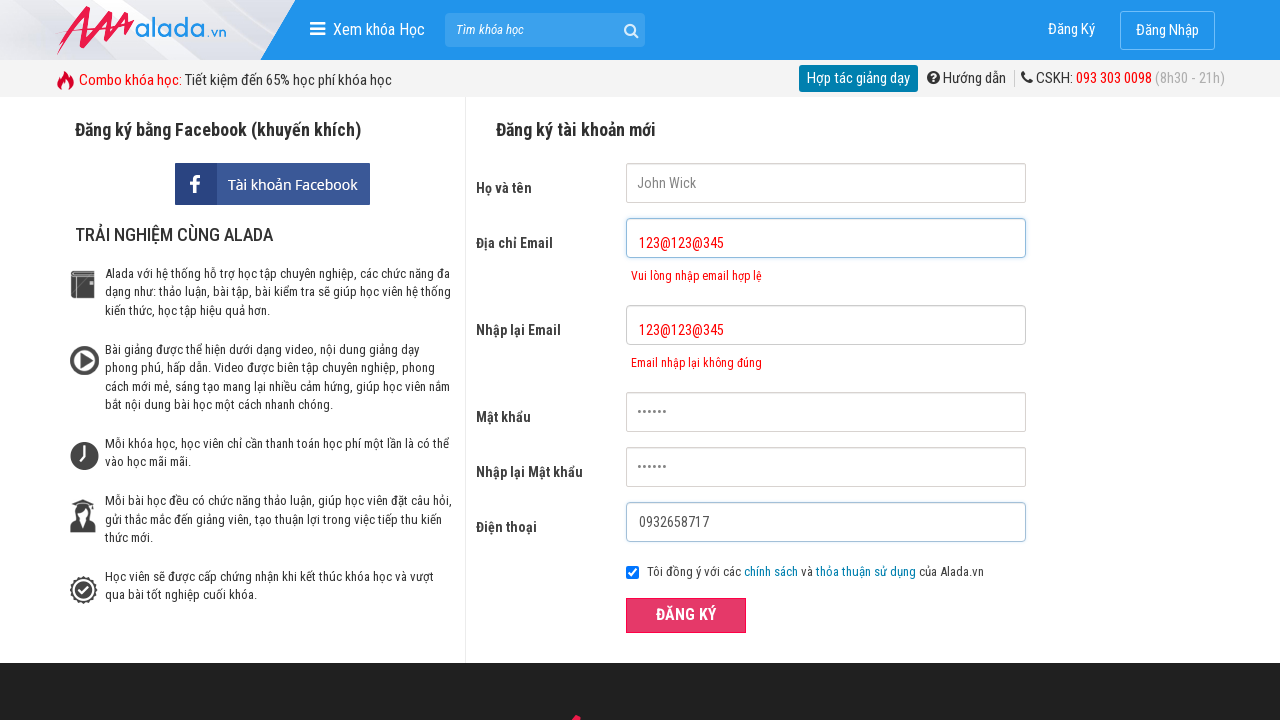

Email error message appeared, confirming invalid email validation
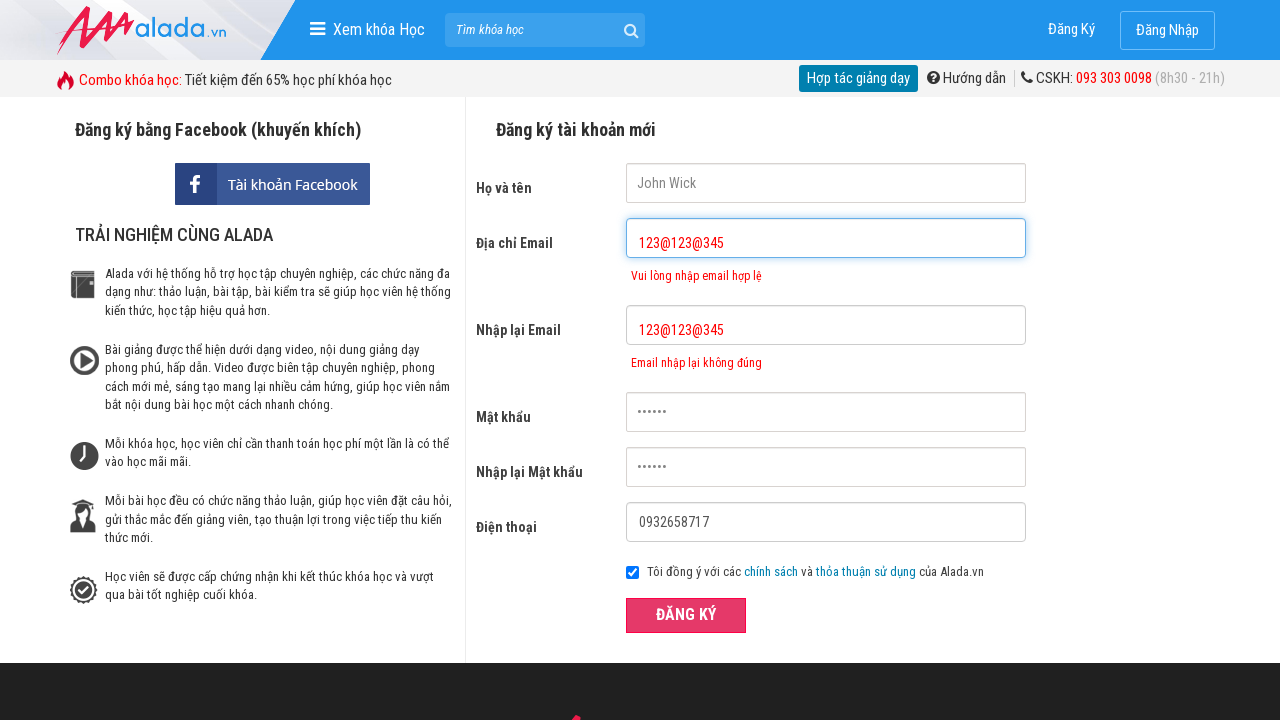

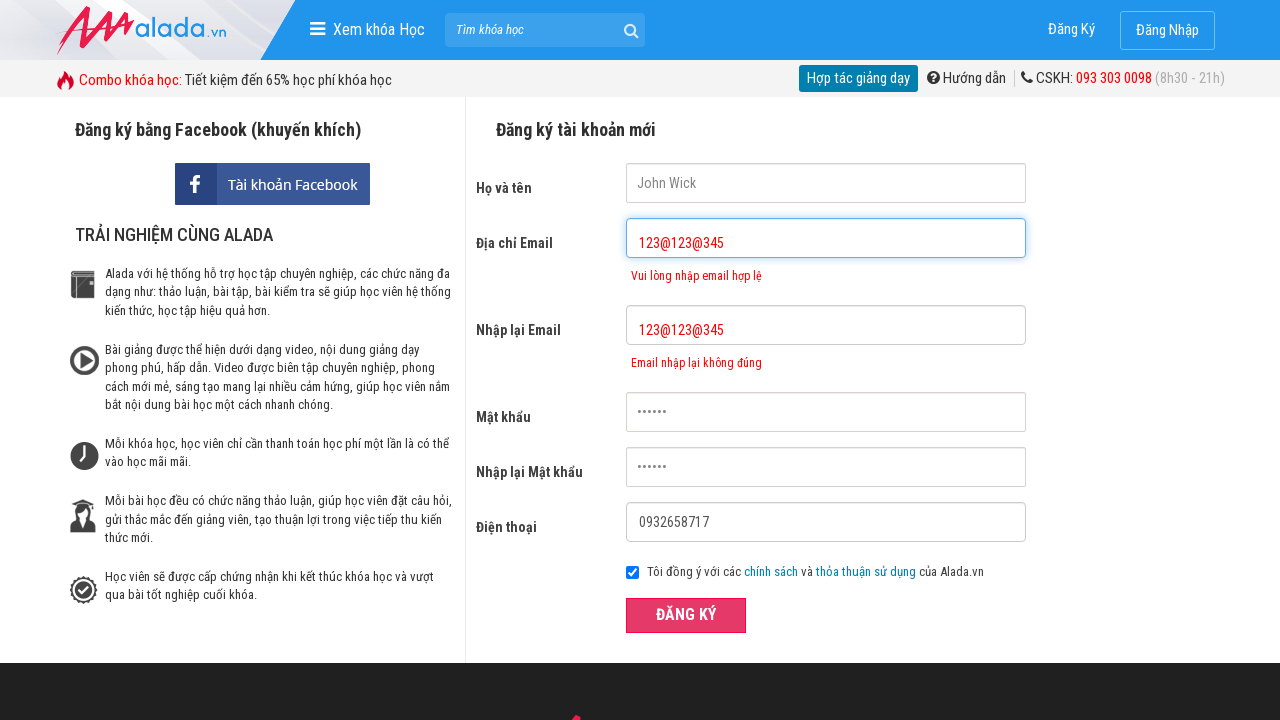